Tests simple alert functionality by clicking a button that triggers an alert and accepting it

Starting URL: https://demoqa.com/alerts

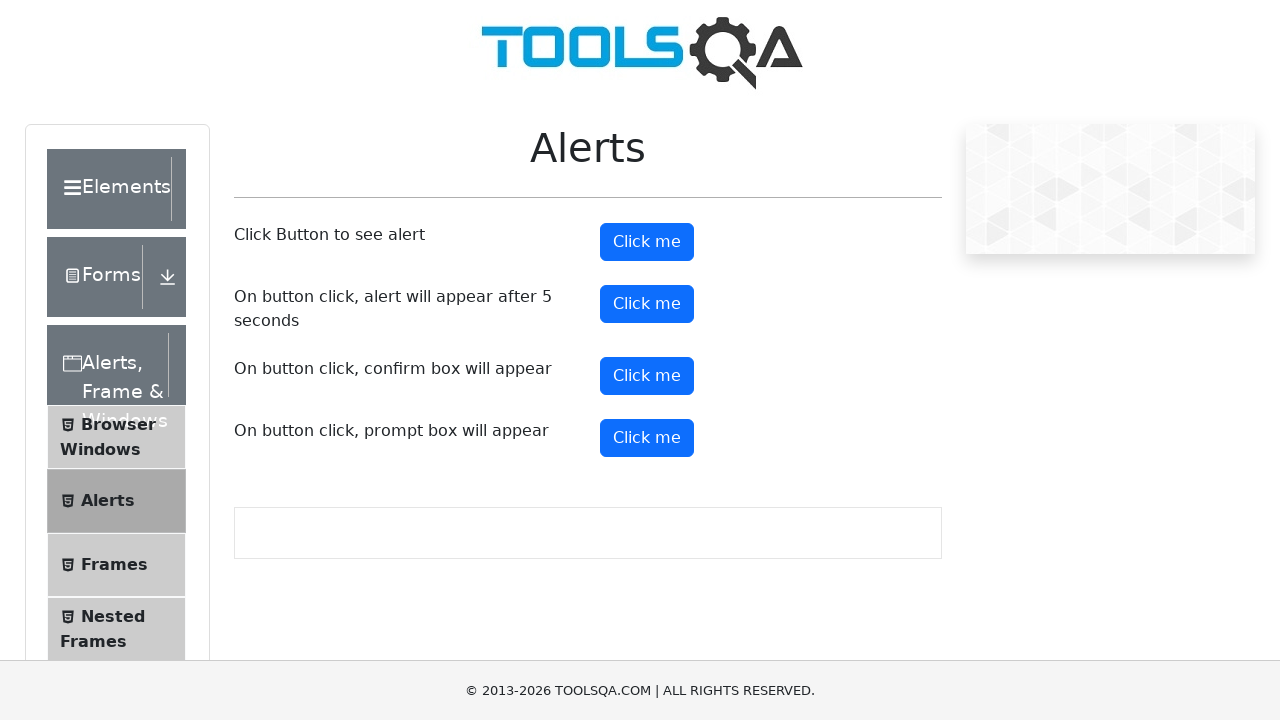

Clicked the alert button to trigger simple alert at (647, 242) on button#alertButton
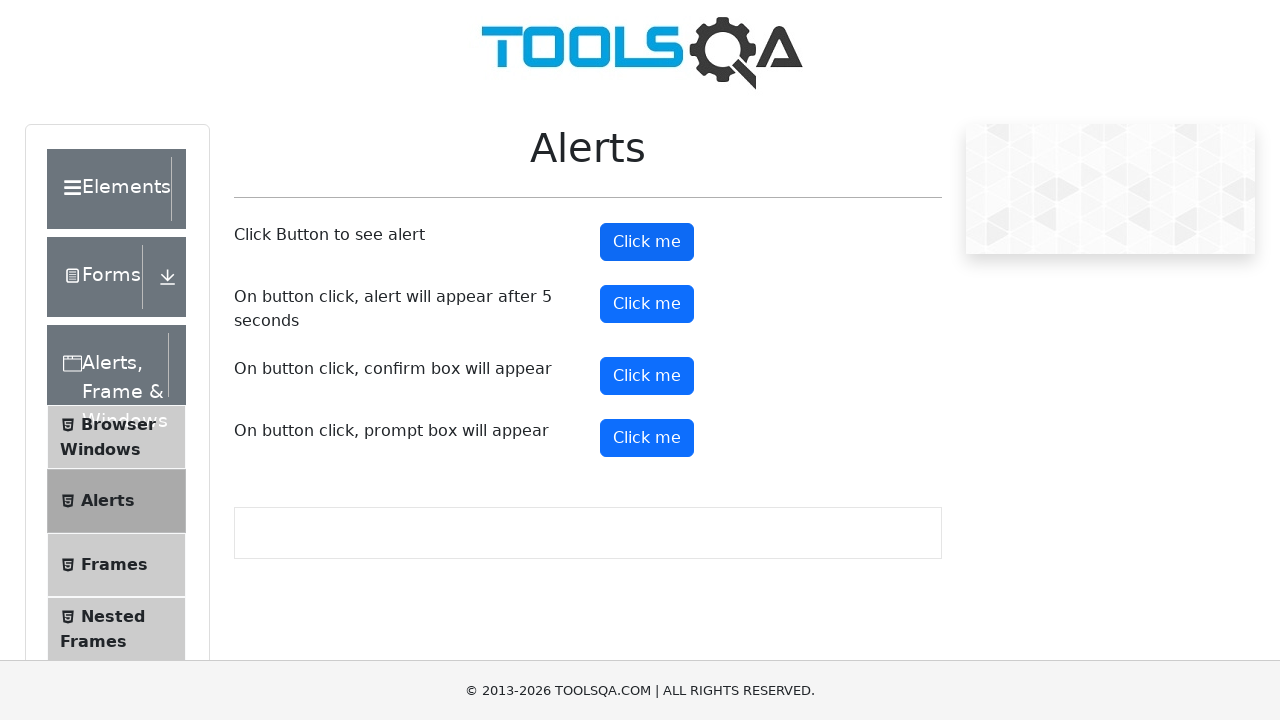

Set up dialog handler to accept alert
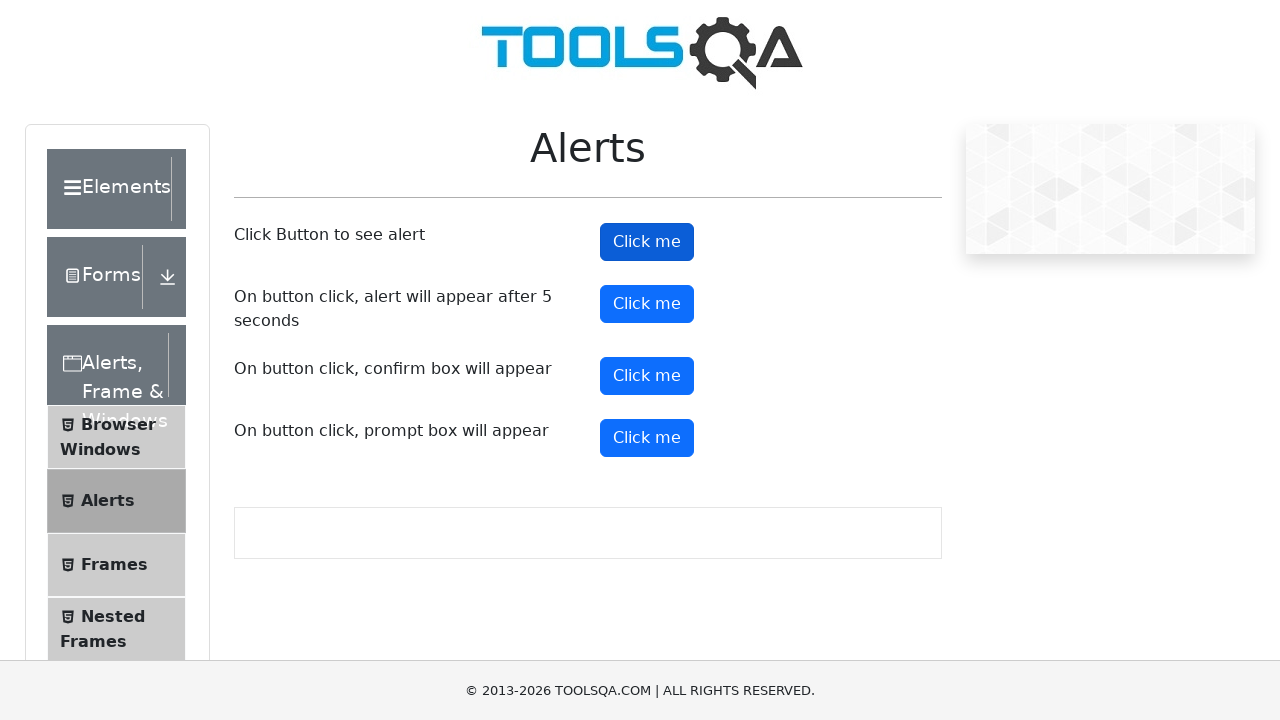

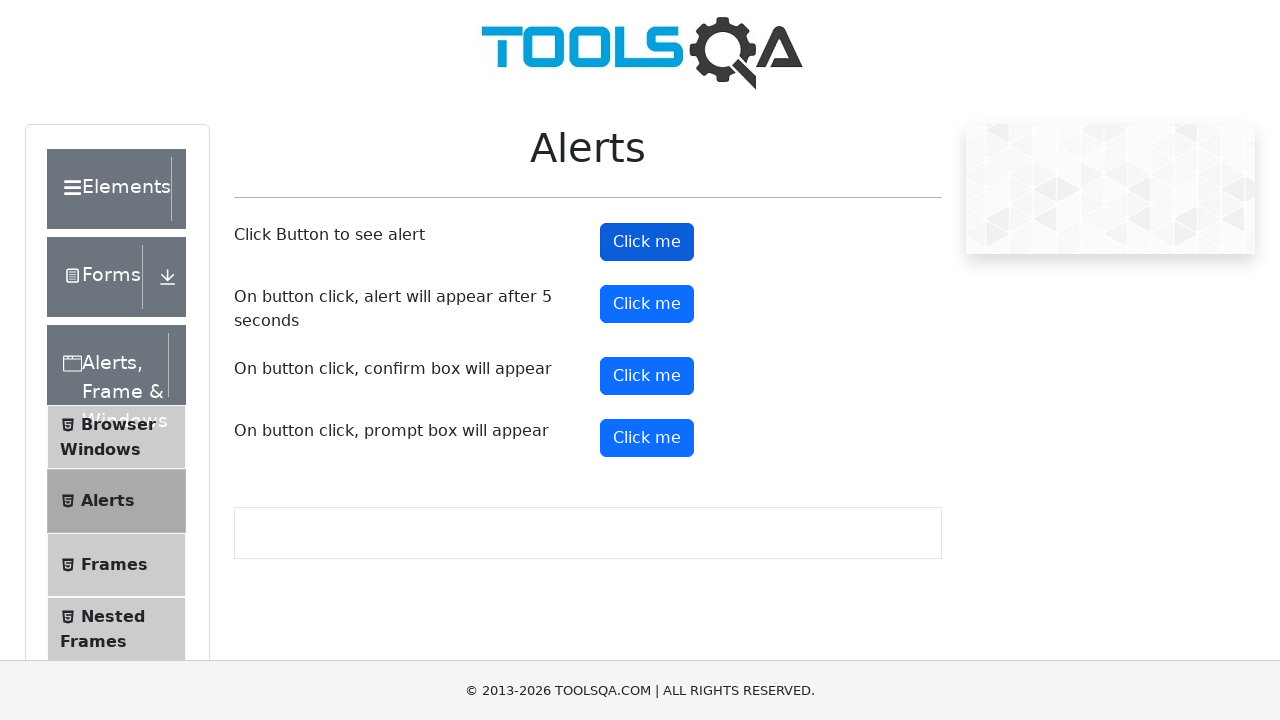